Tests dynamic button text update by entering text in an input field and clicking a button to update its label

Starting URL: http://uitestingplayground.com/textinput

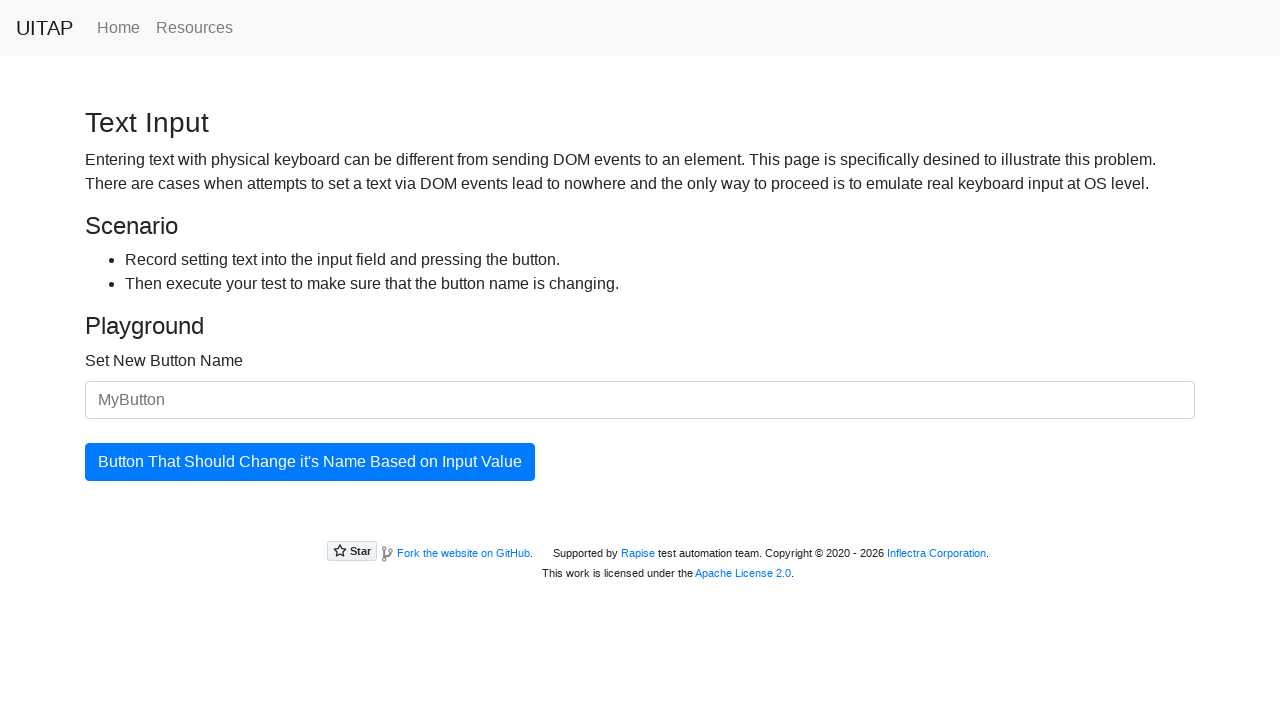

Entered 'SkyPro' in the input field on #newButtonName
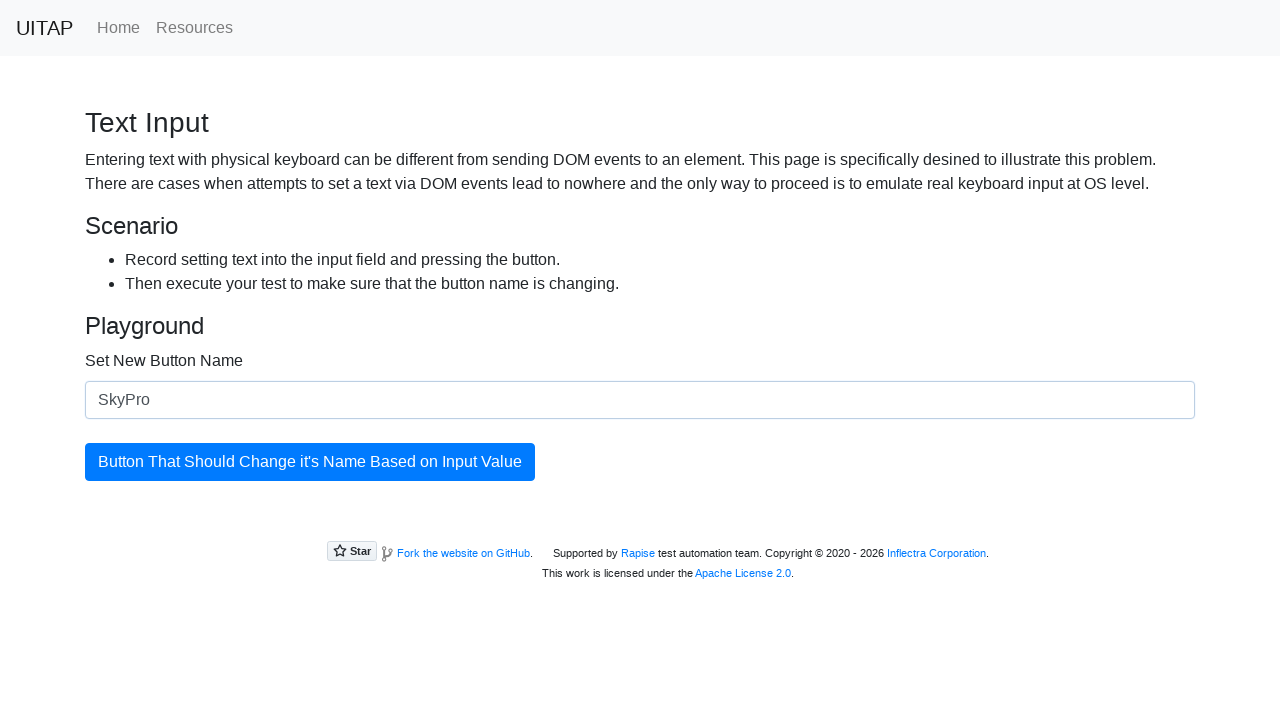

Clicked the button to update its text at (310, 462) on #updatingButton
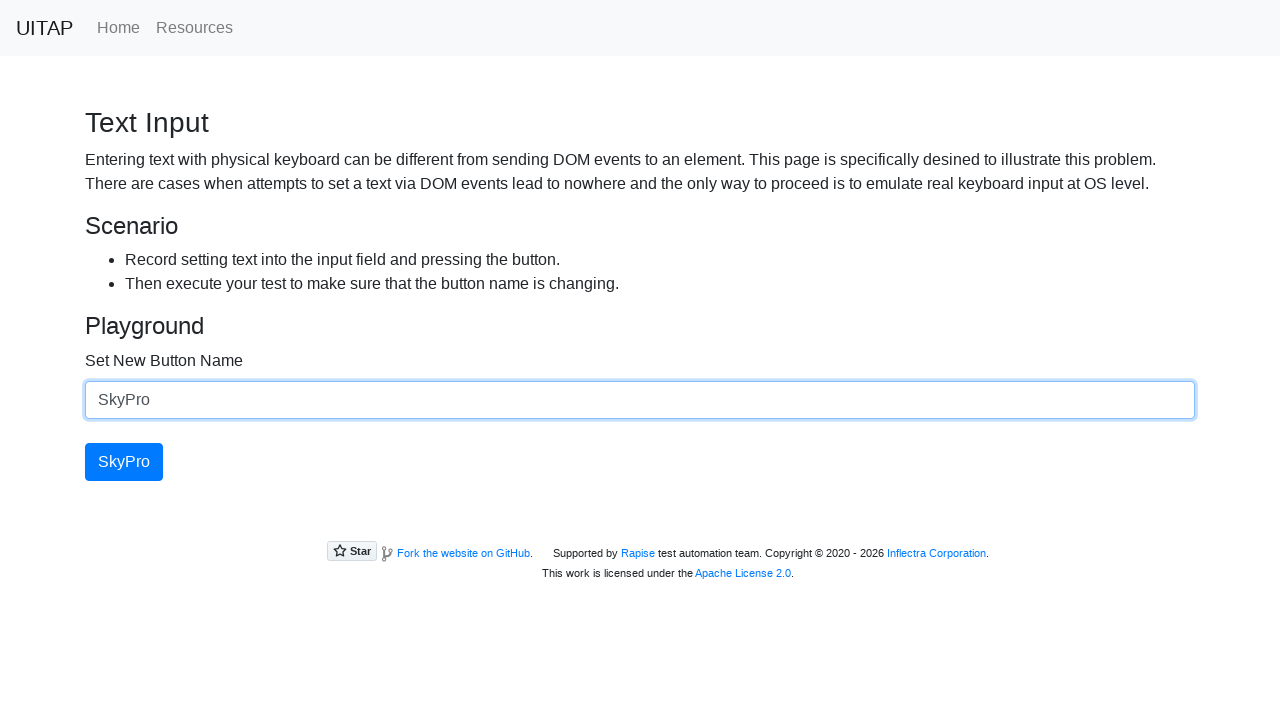

Button is visible and ready
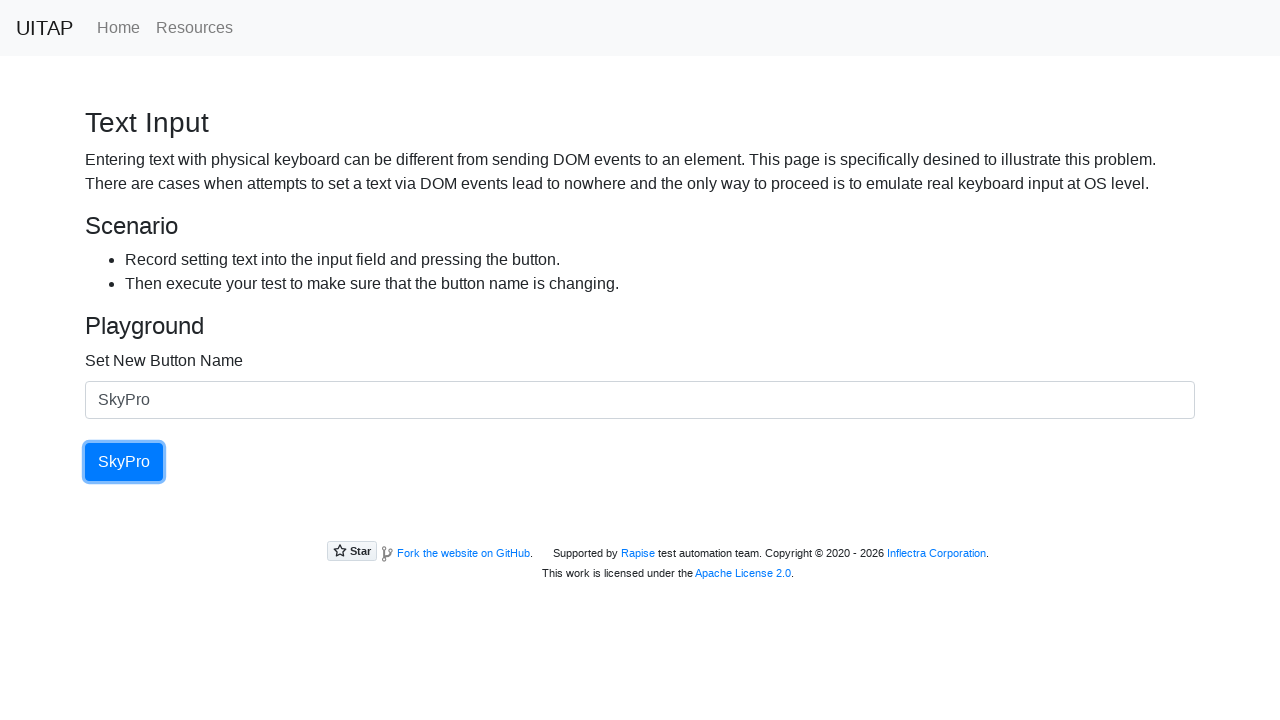

Retrieved button text: 'SkyPro'
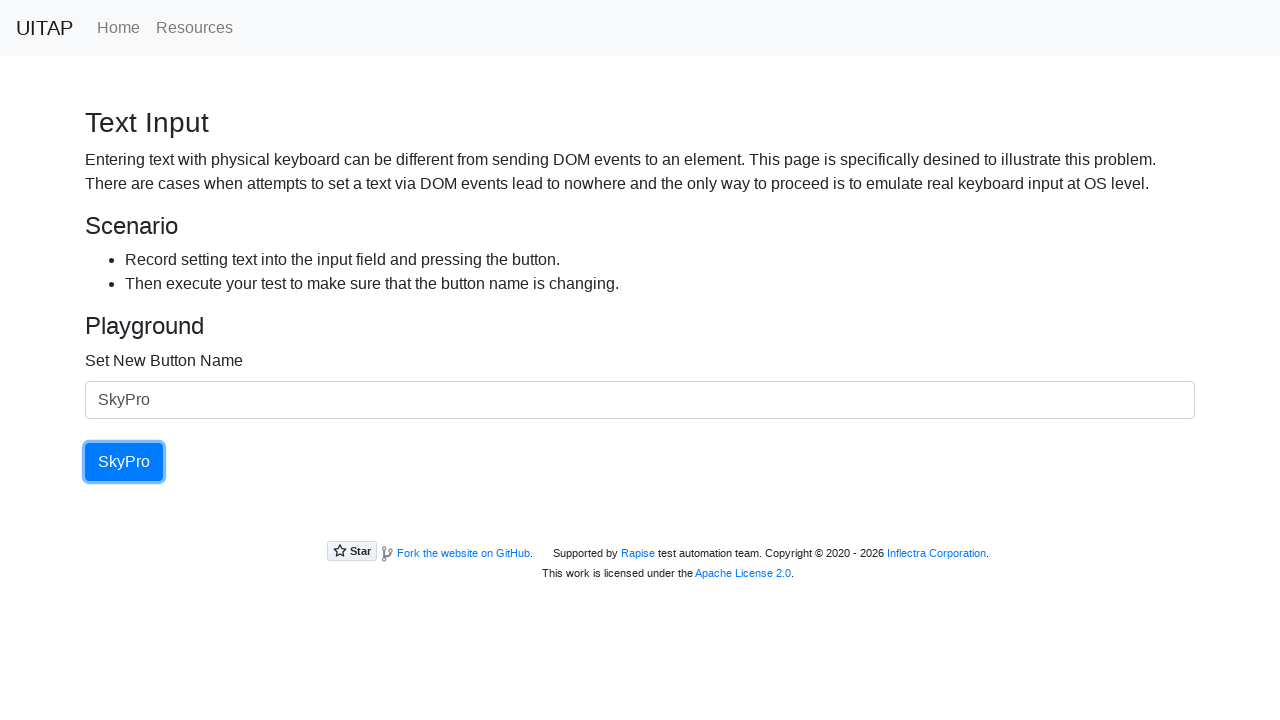

Printed button text output
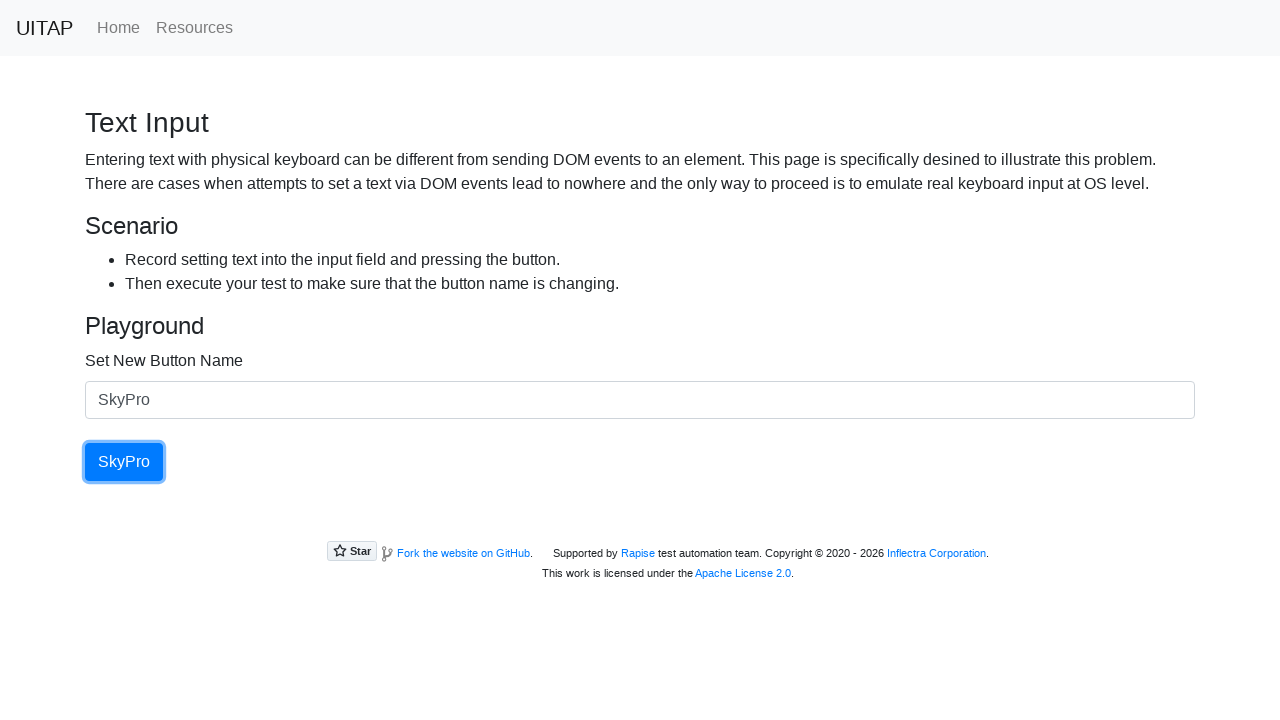

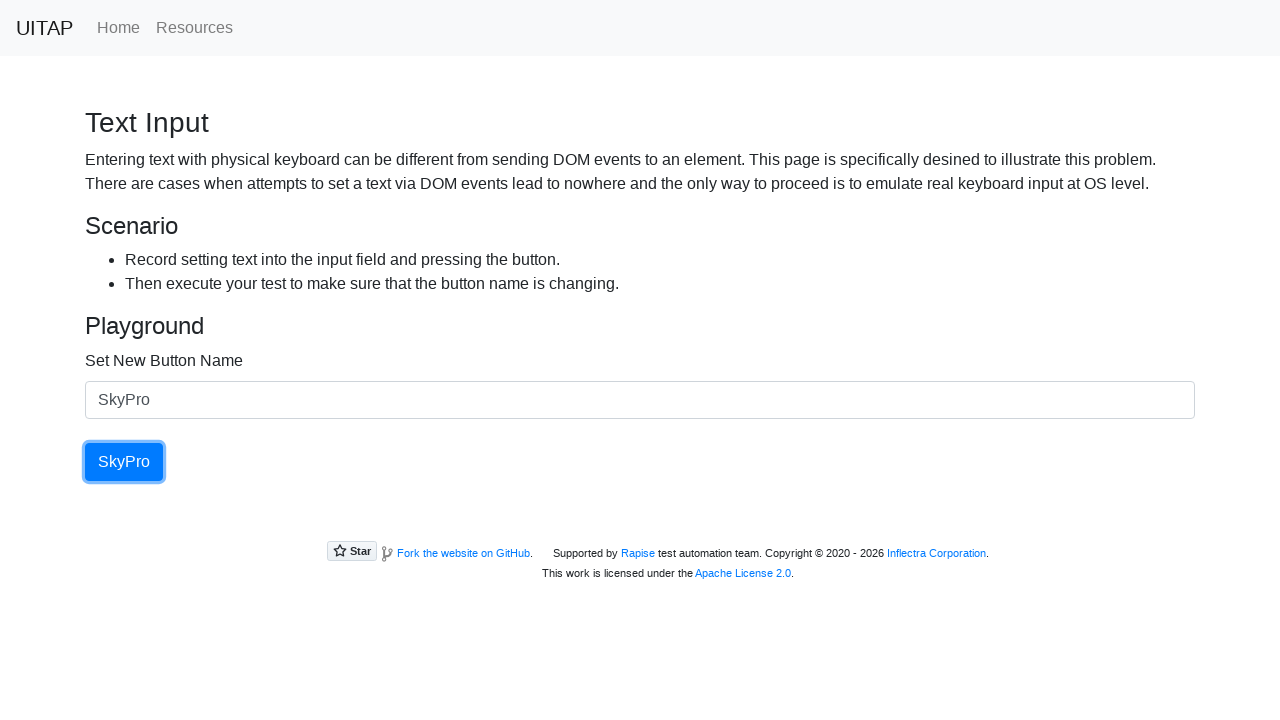